Verifies that locked_out_user cannot login and receives an error message

Starting URL: https://www.saucedemo.com/

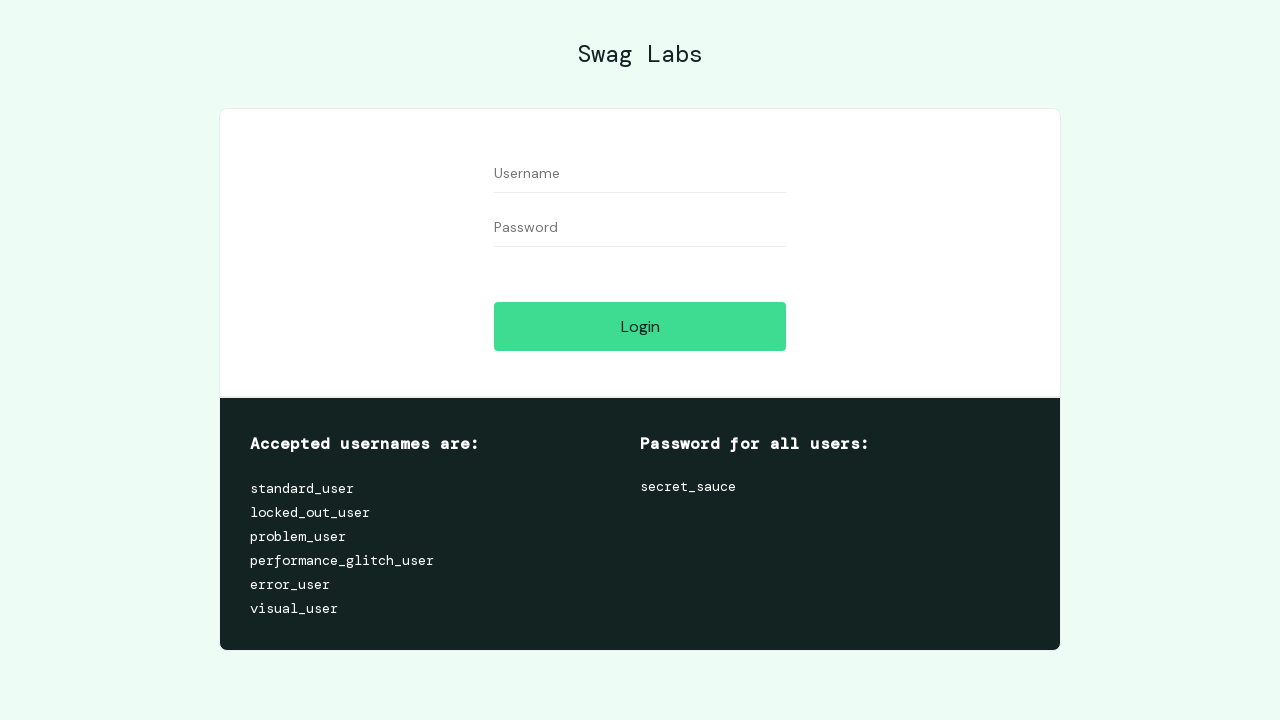

Filled username field with 'locked_out_user' on #user-name
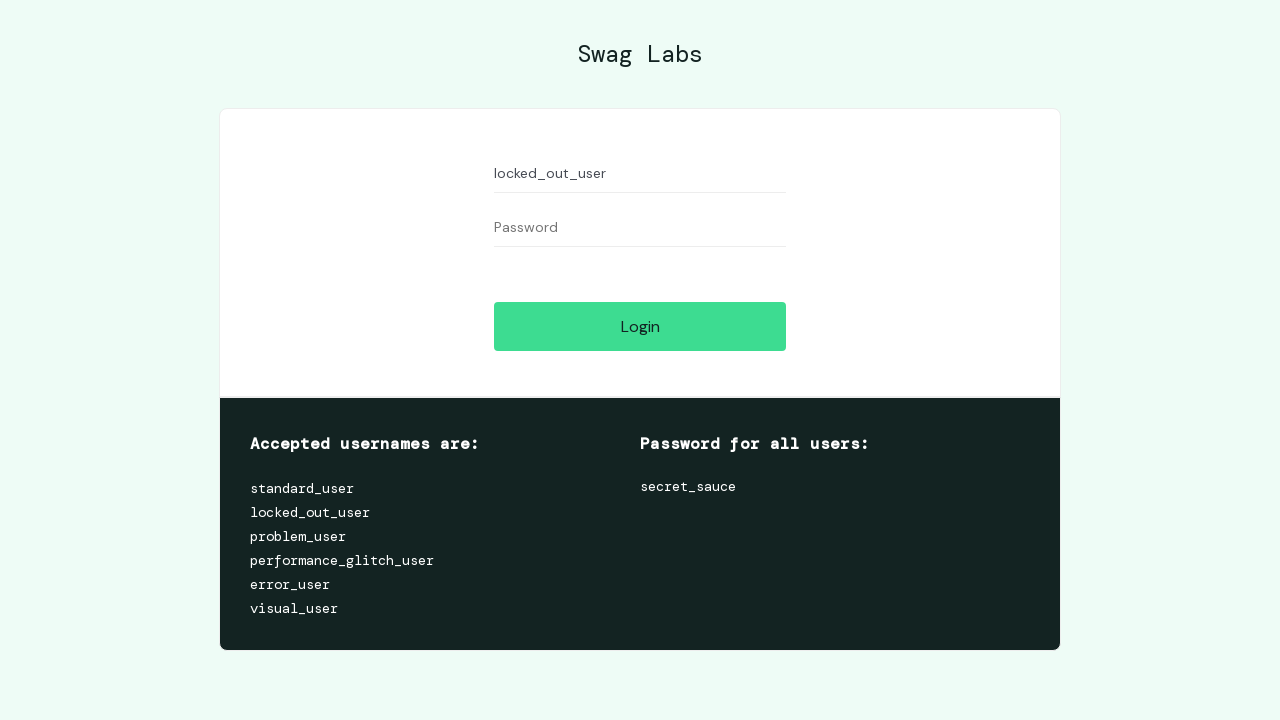

Filled password field with 'secret_sauce' on #password
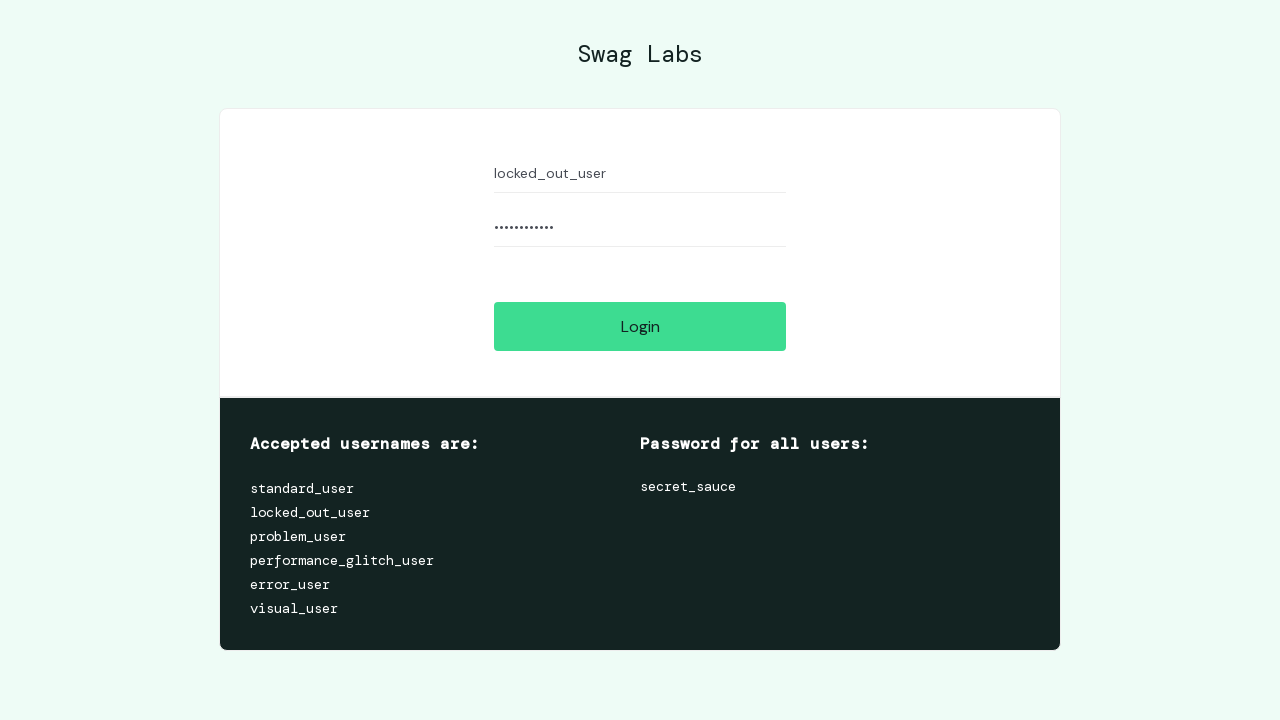

Clicked login button at (640, 326) on #login-button
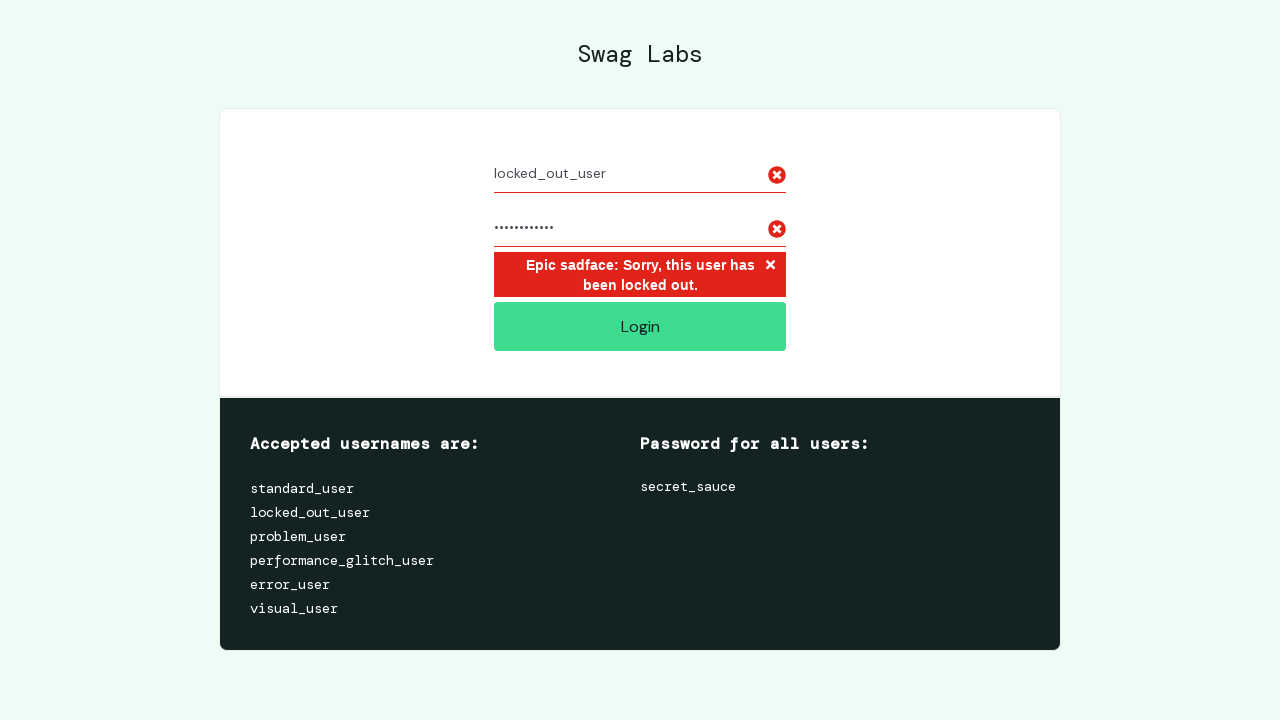

Error message appeared confirming locked_out_user login failed
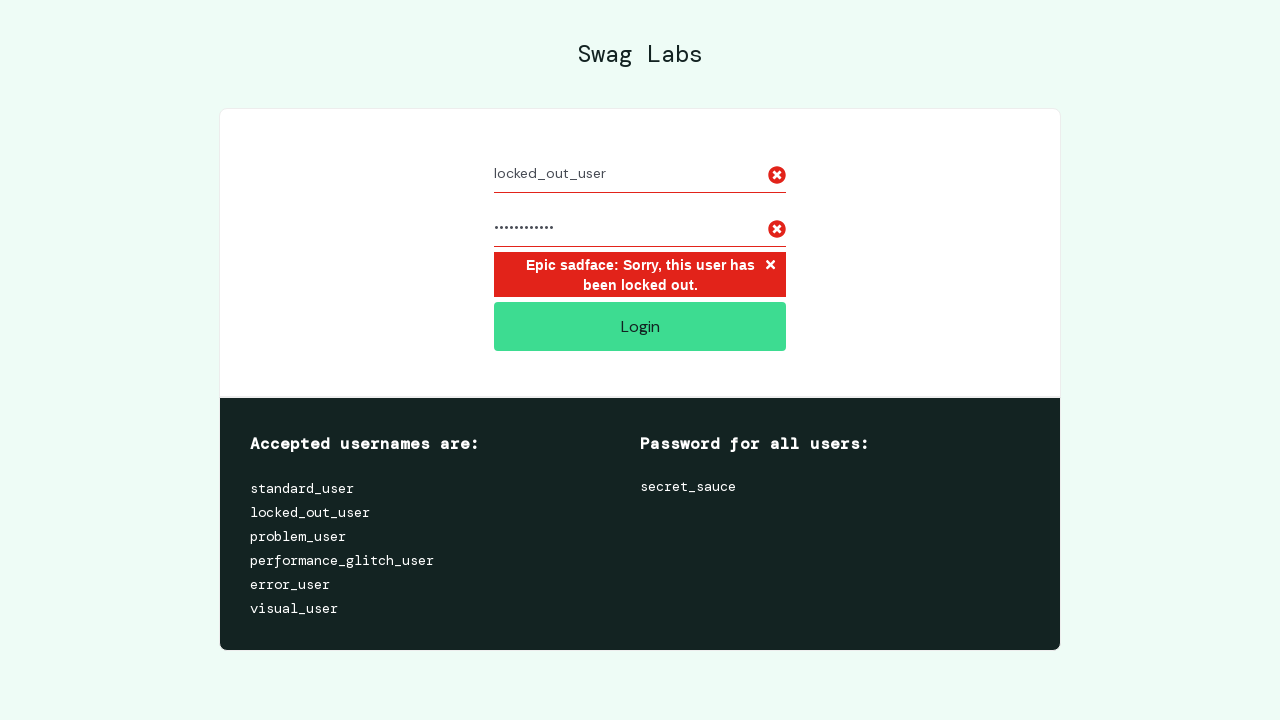

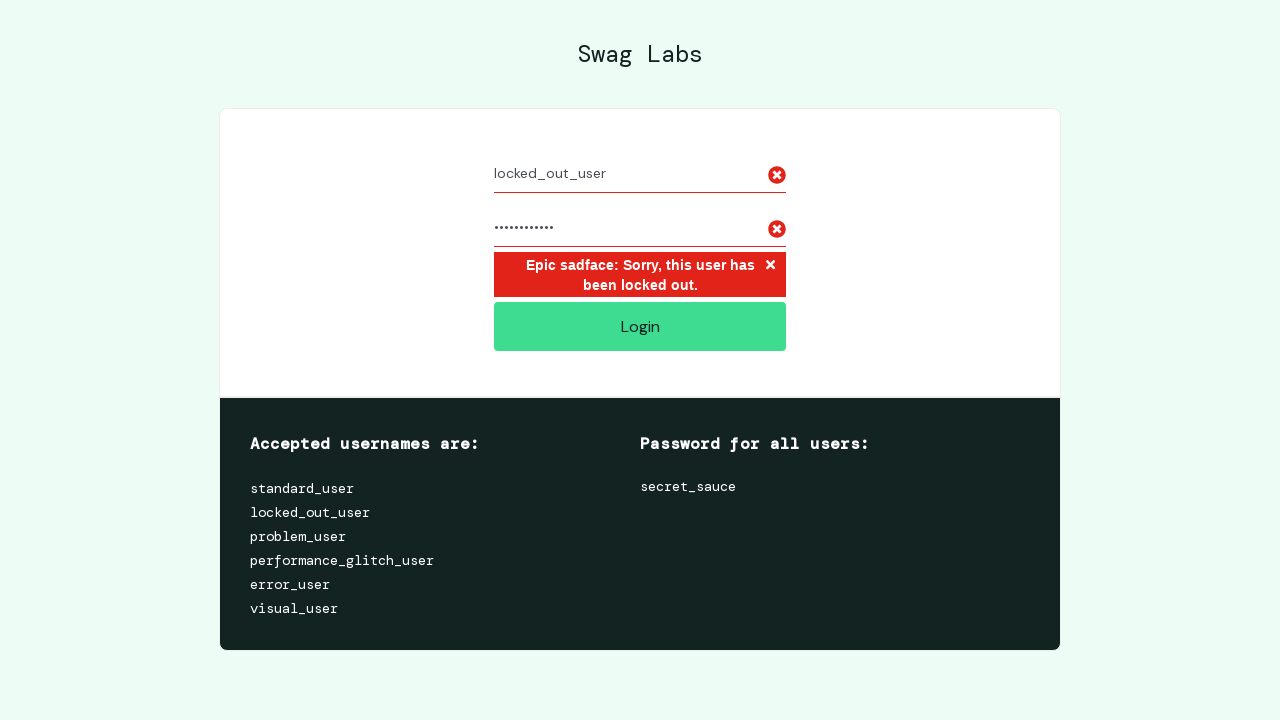